Tests navigation to the Products section on Automation Exercise website, then scrolls down and clicks on the first product to view its details.

Starting URL: https://www.automationexercise.com

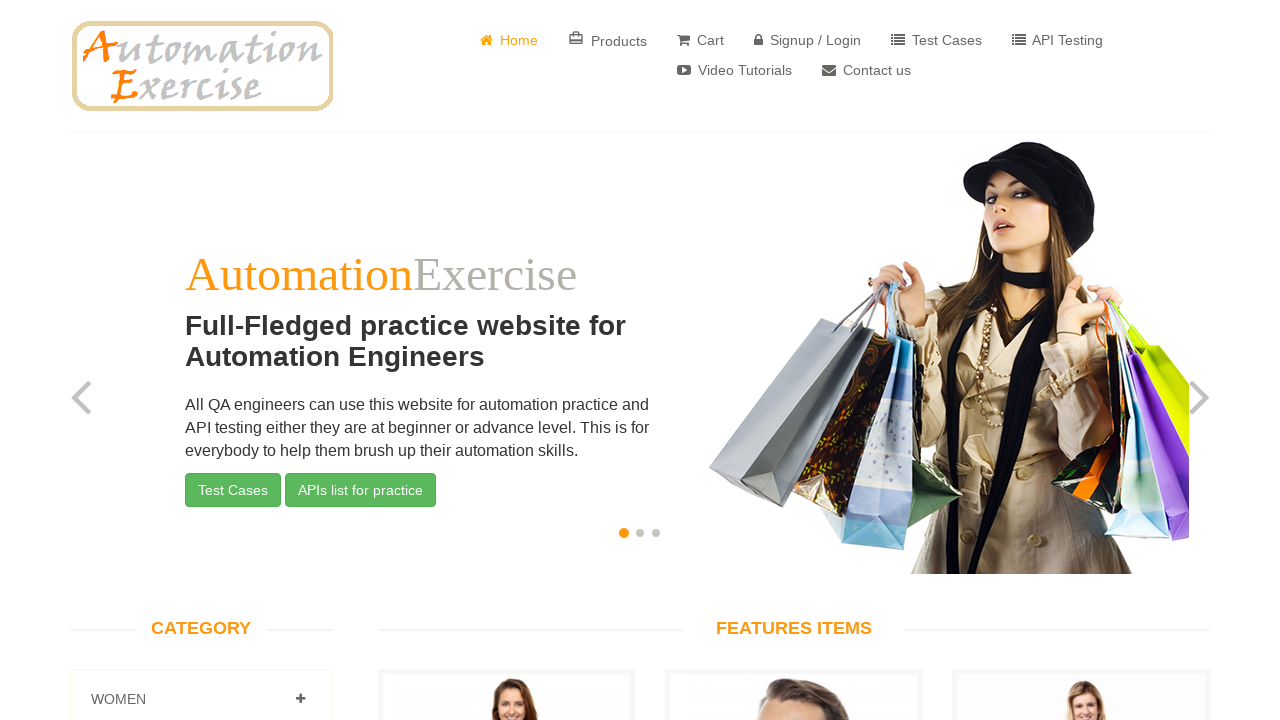

Clicked on Products link in navigation at (608, 40) on a[href='/products']
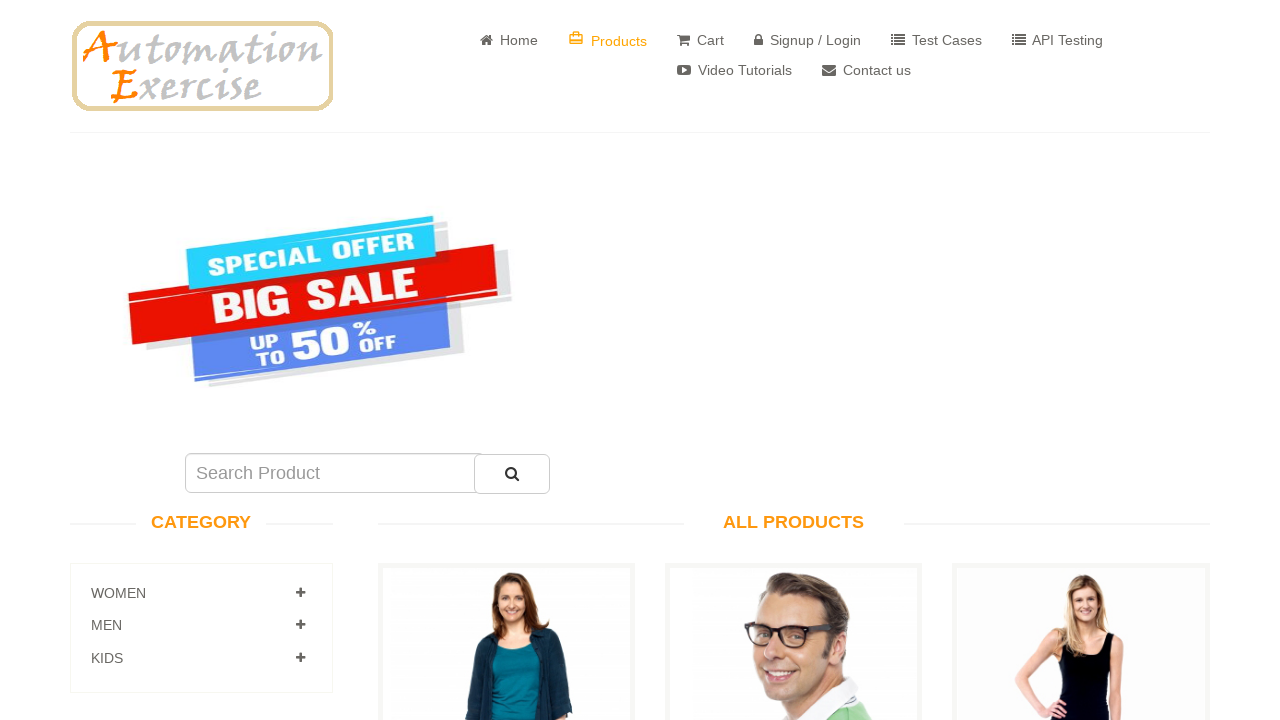

Products page loaded (networkidle)
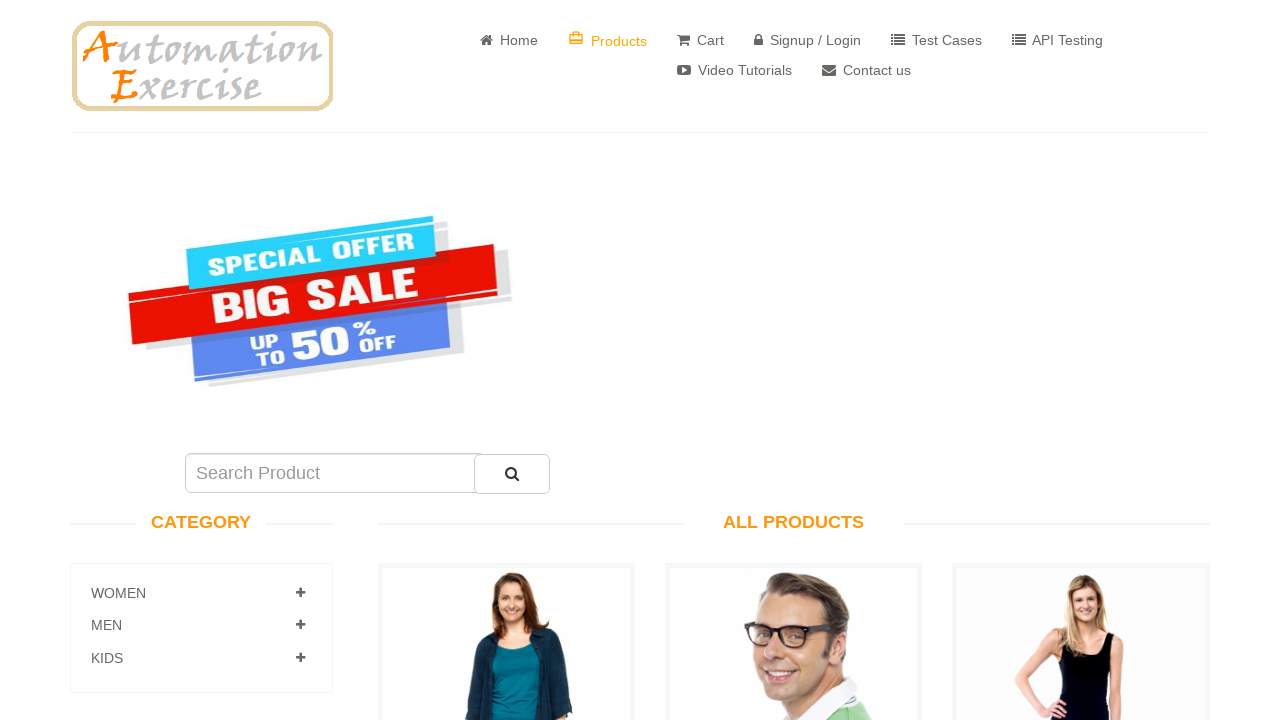

Scrolled down the products page
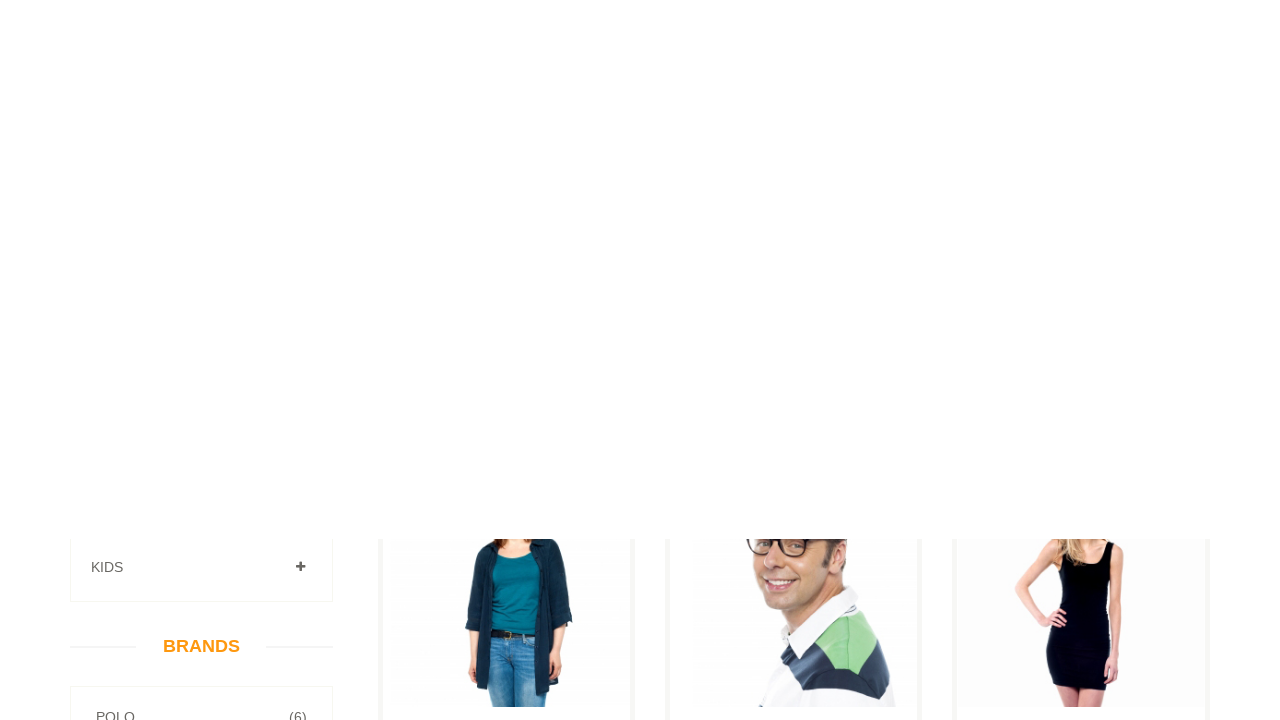

Clicked on the first product to view details at (506, 271) on a[data-product-id='1']
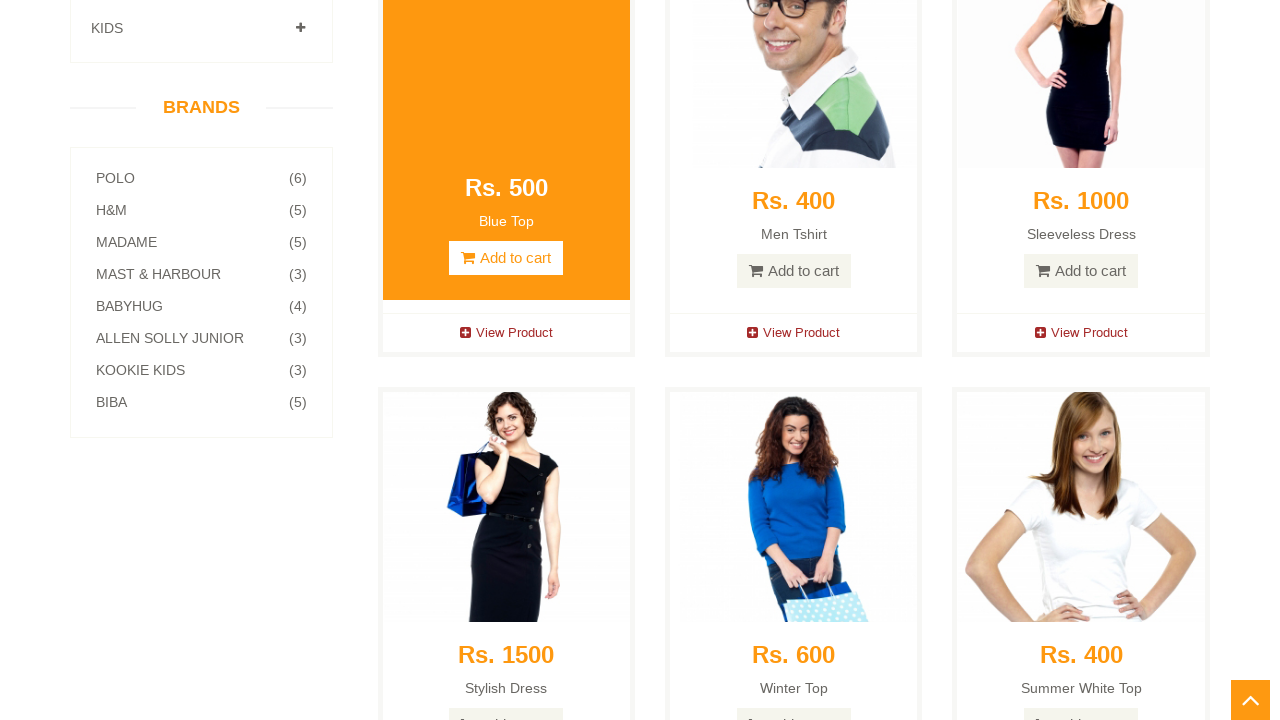

Product details page loaded (networkidle)
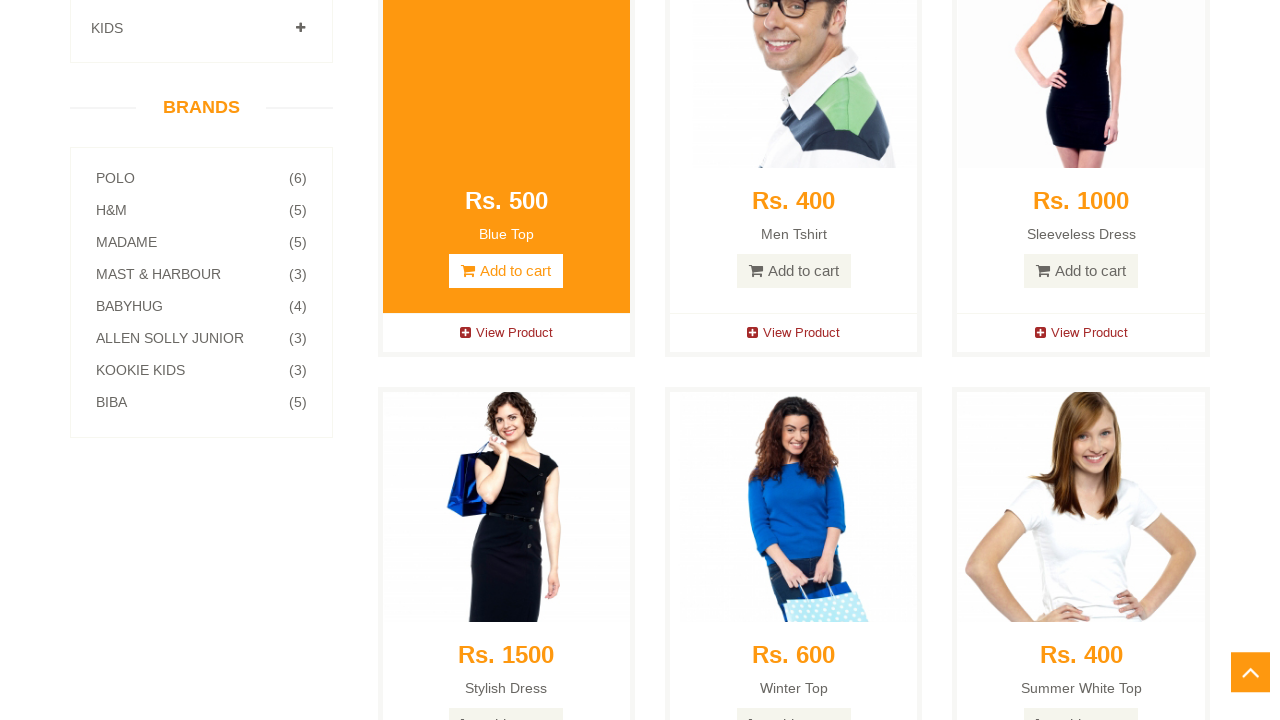

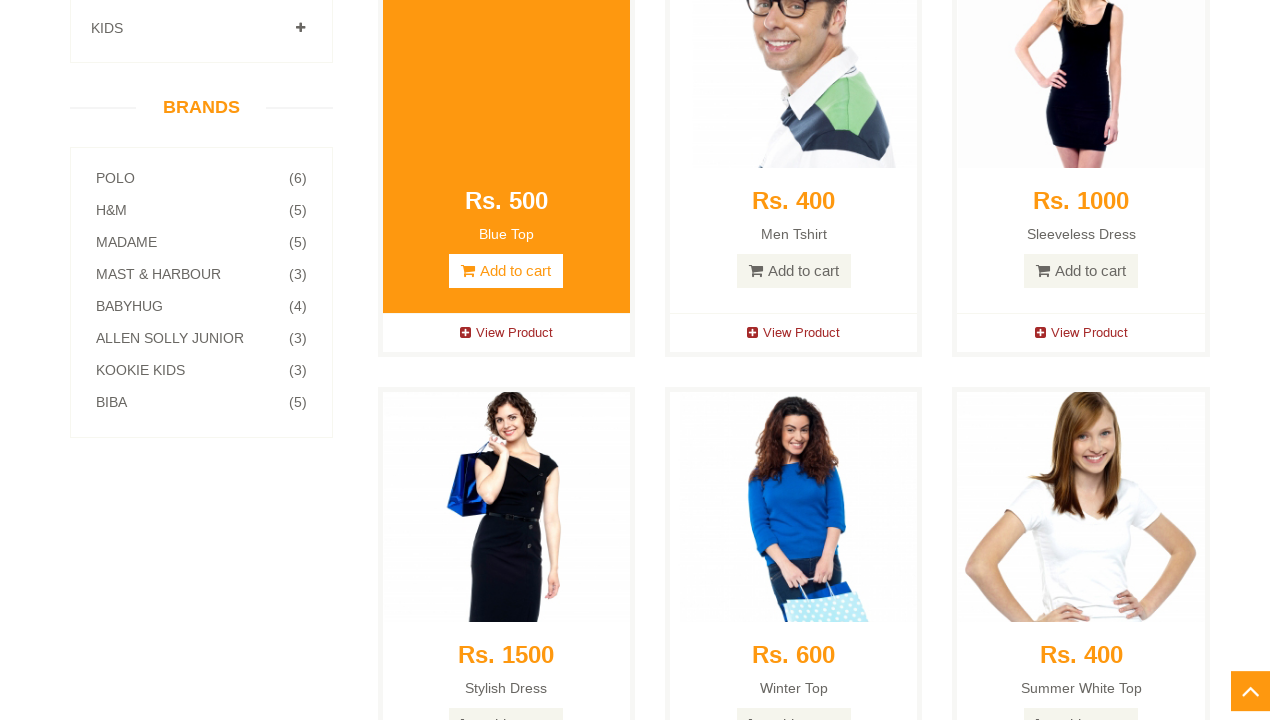